Tests that pressing Escape while editing cancels the edit and restores original text

Starting URL: https://demo.playwright.dev/todomvc

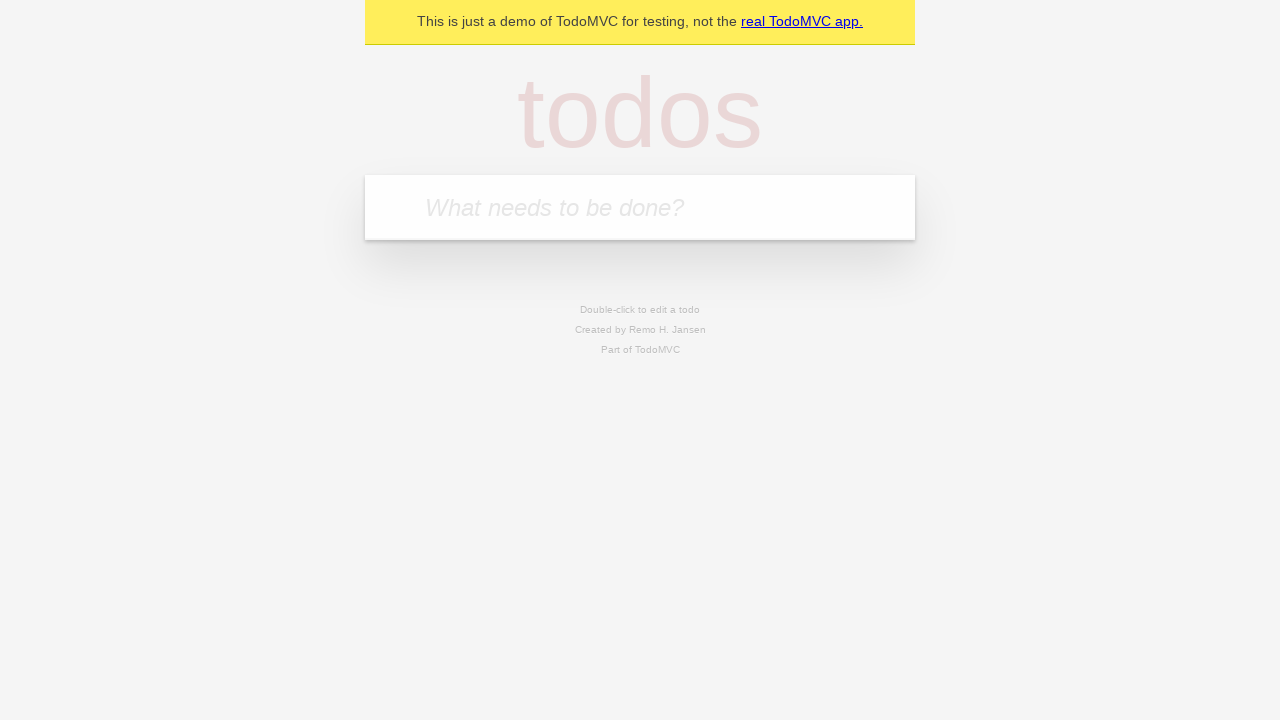

Filled todo input with 'buy some cheese' on internal:attr=[placeholder="What needs to be done?"i]
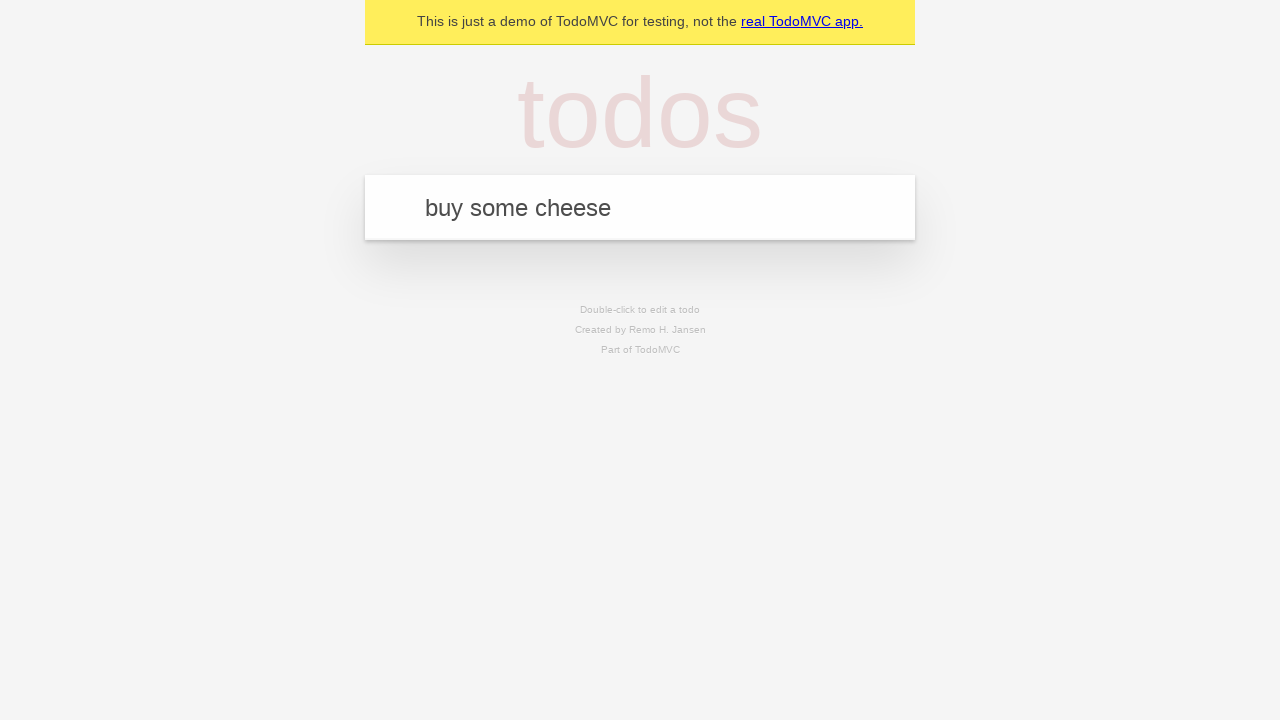

Pressed Enter to add first todo on internal:attr=[placeholder="What needs to be done?"i]
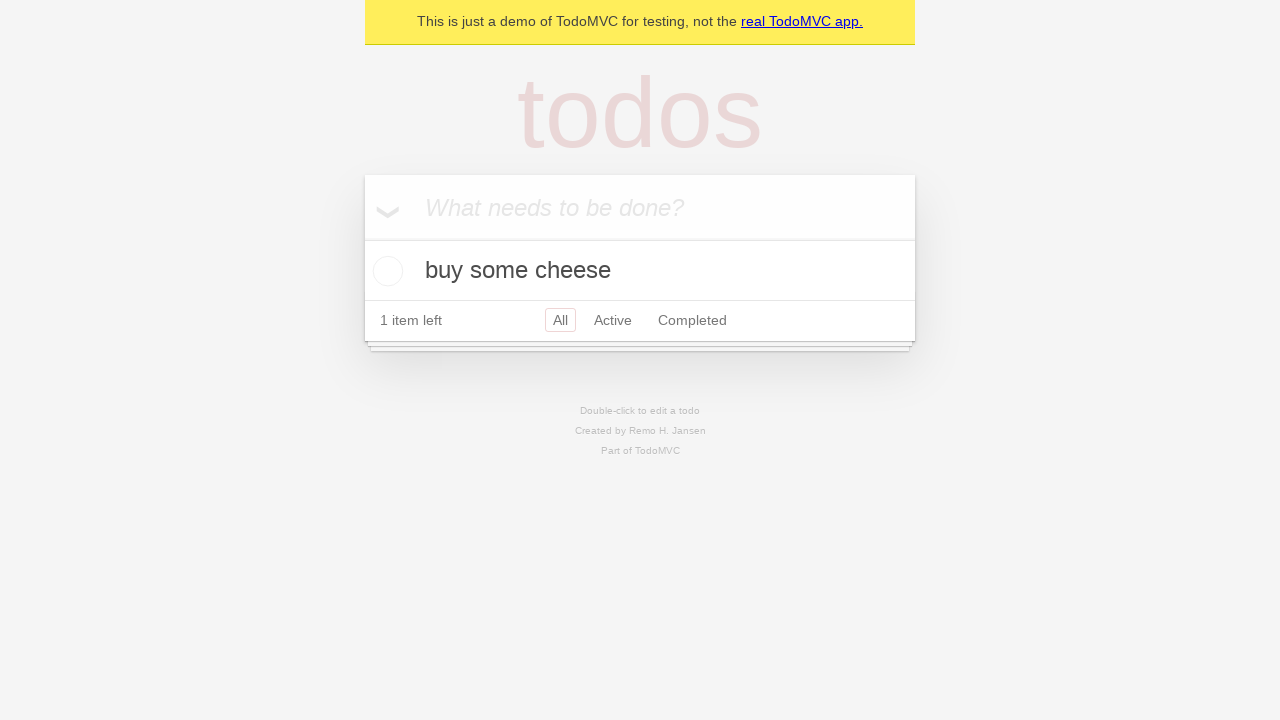

Filled todo input with 'feed the cat' on internal:attr=[placeholder="What needs to be done?"i]
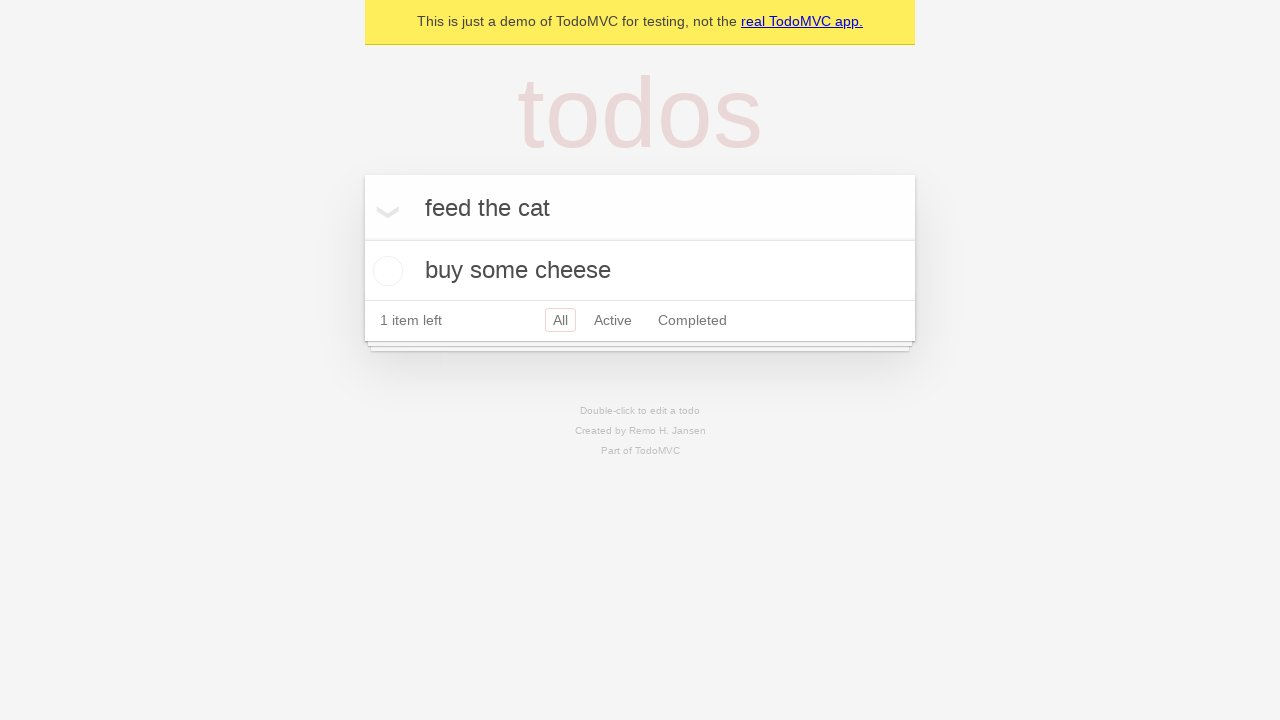

Pressed Enter to add second todo on internal:attr=[placeholder="What needs to be done?"i]
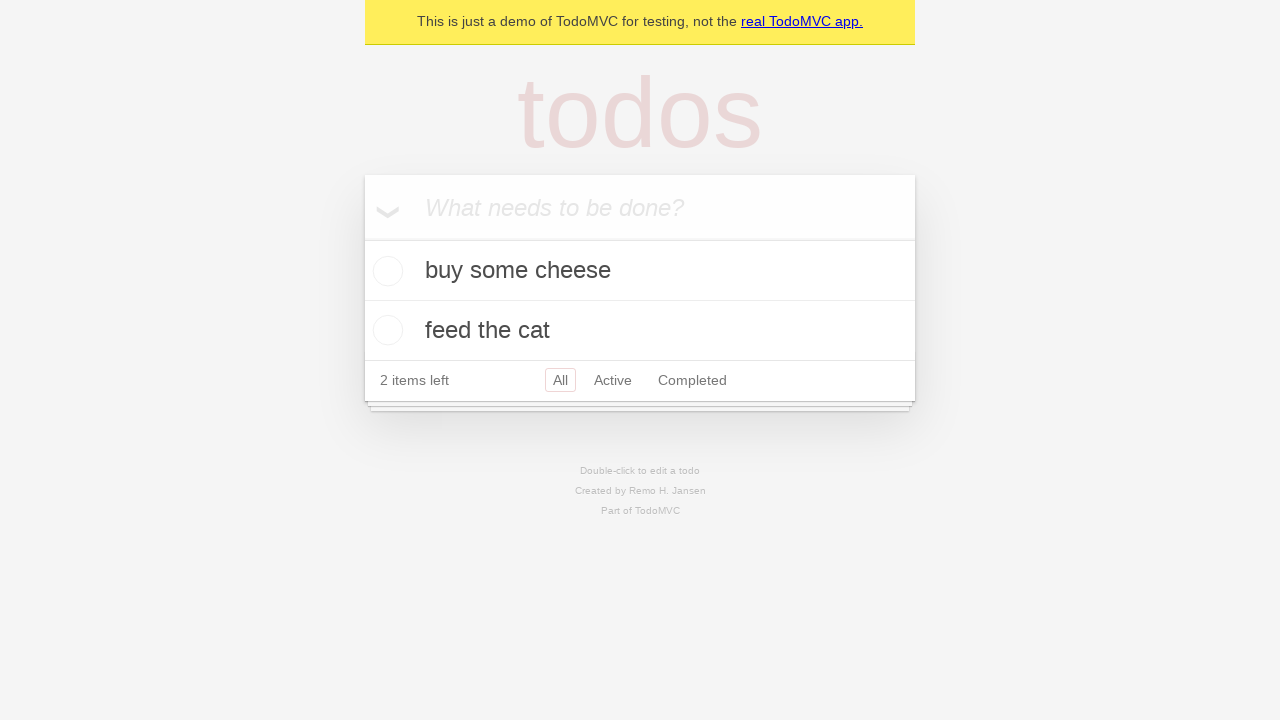

Filled todo input with 'book a doctors appointment' on internal:attr=[placeholder="What needs to be done?"i]
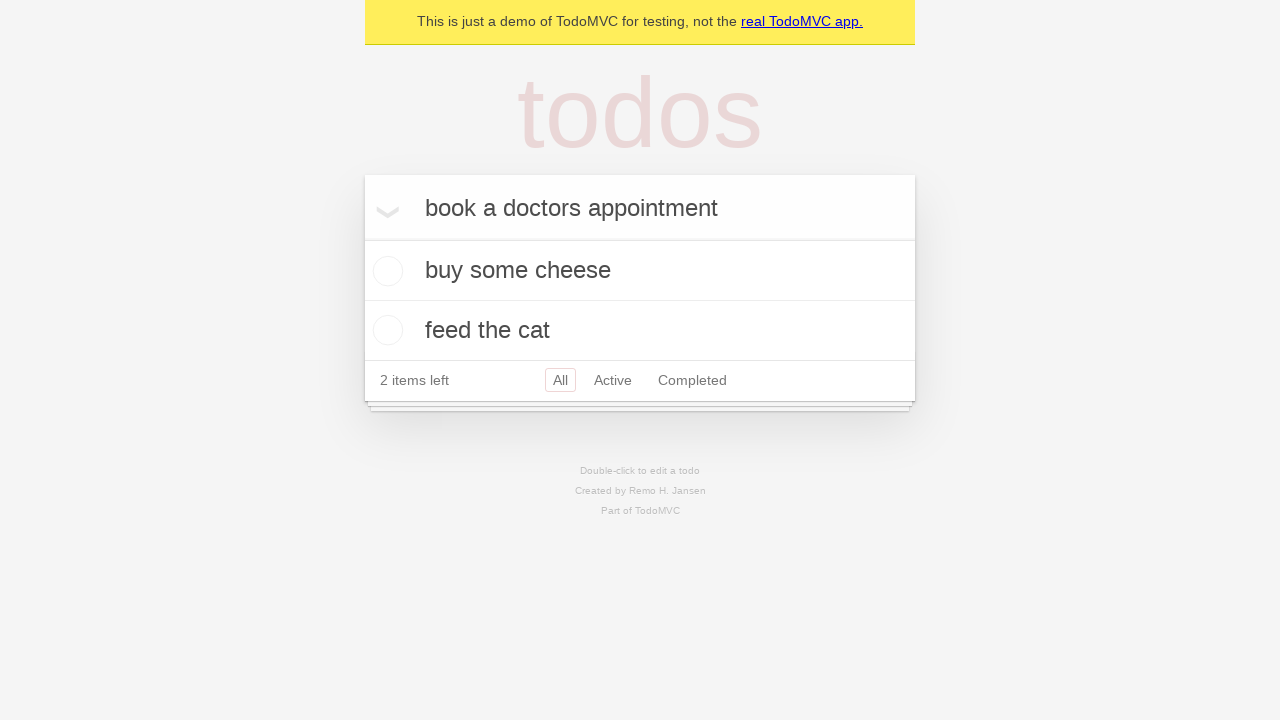

Pressed Enter to add third todo on internal:attr=[placeholder="What needs to be done?"i]
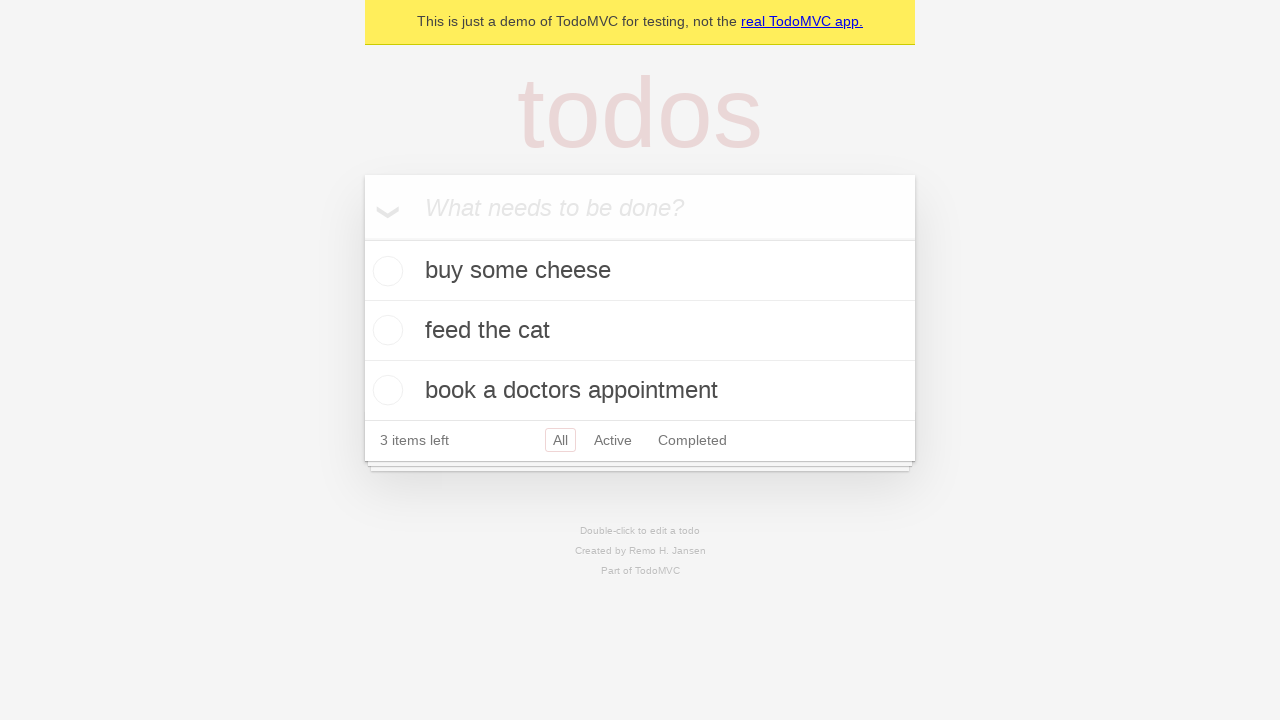

Waited for all 3 todo items to appear
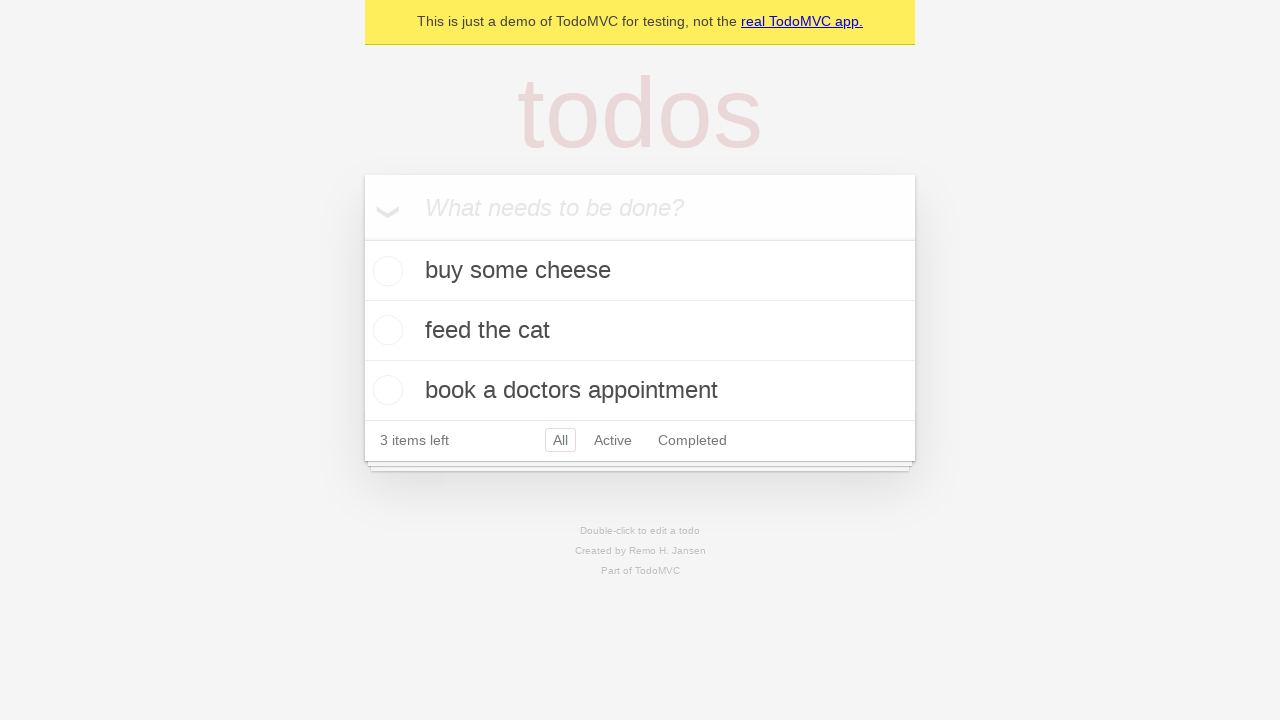

Double-clicked second todo item to enter edit mode at (640, 331) on internal:testid=[data-testid="todo-item"s] >> nth=1
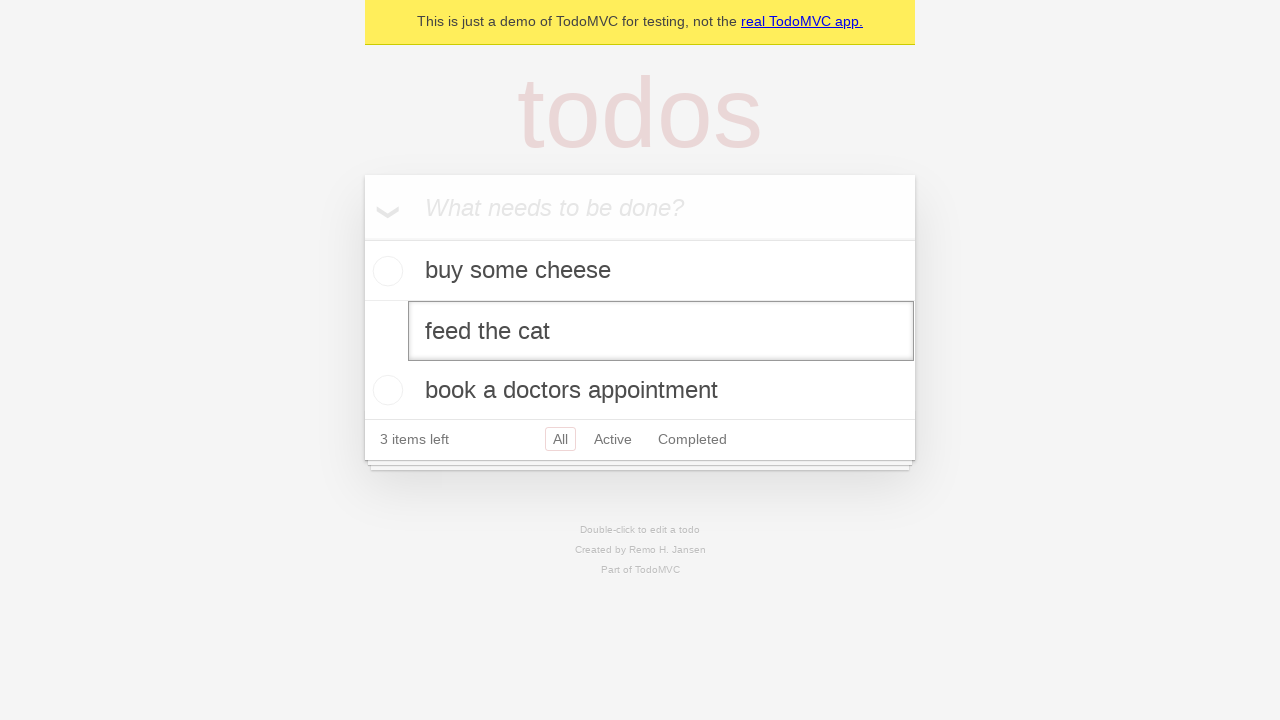

Filled edit textbox with 'buy some sausages' on internal:testid=[data-testid="todo-item"s] >> nth=1 >> internal:role=textbox[nam
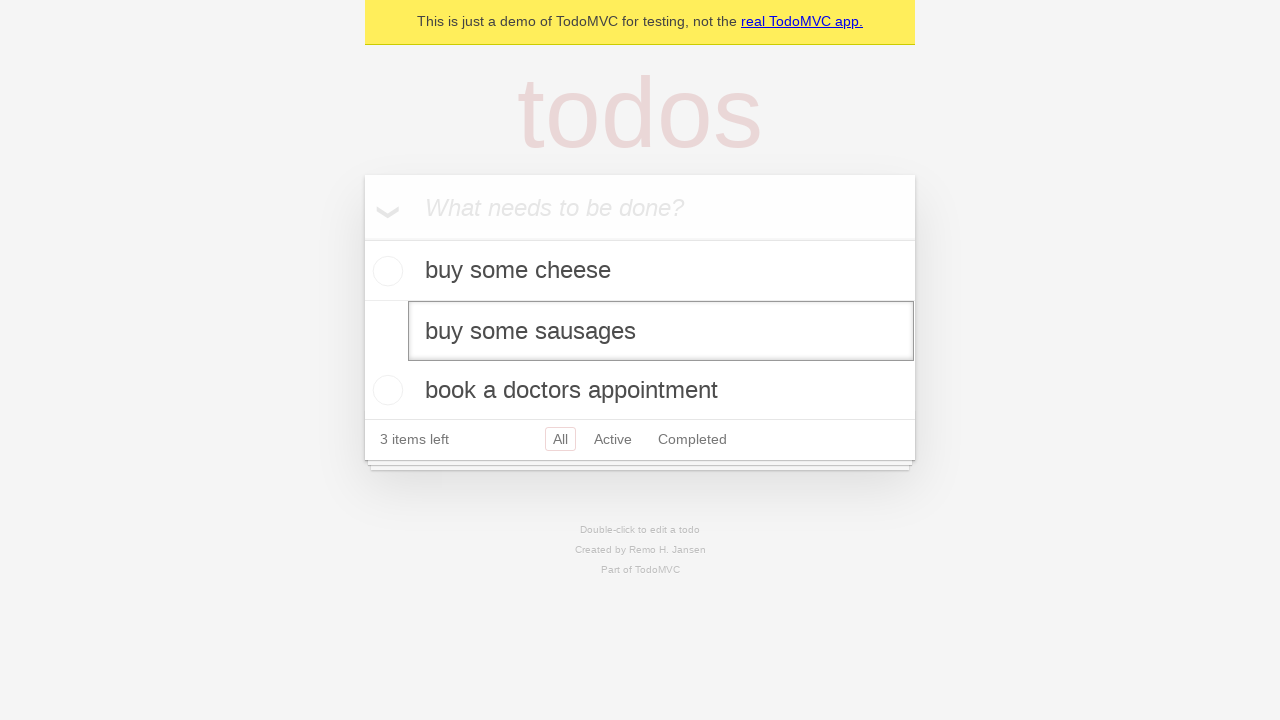

Pressed Escape to cancel edit and restore original text on internal:testid=[data-testid="todo-item"s] >> nth=1 >> internal:role=textbox[nam
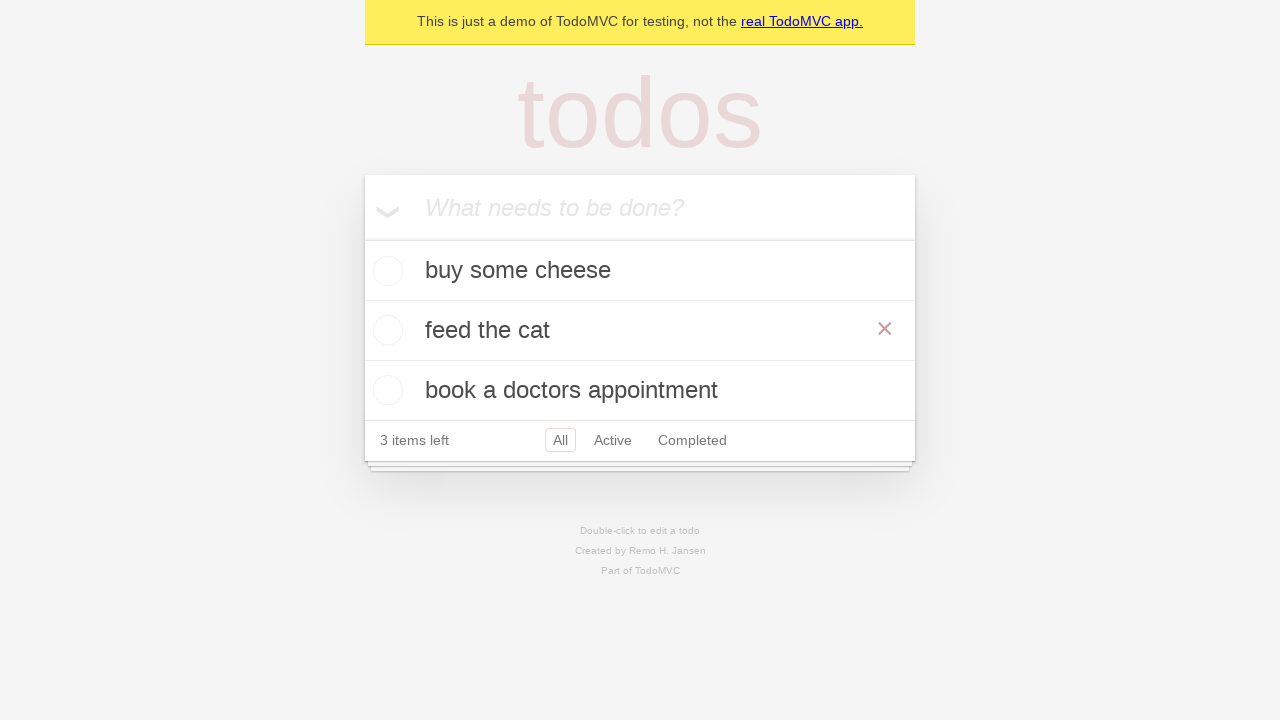

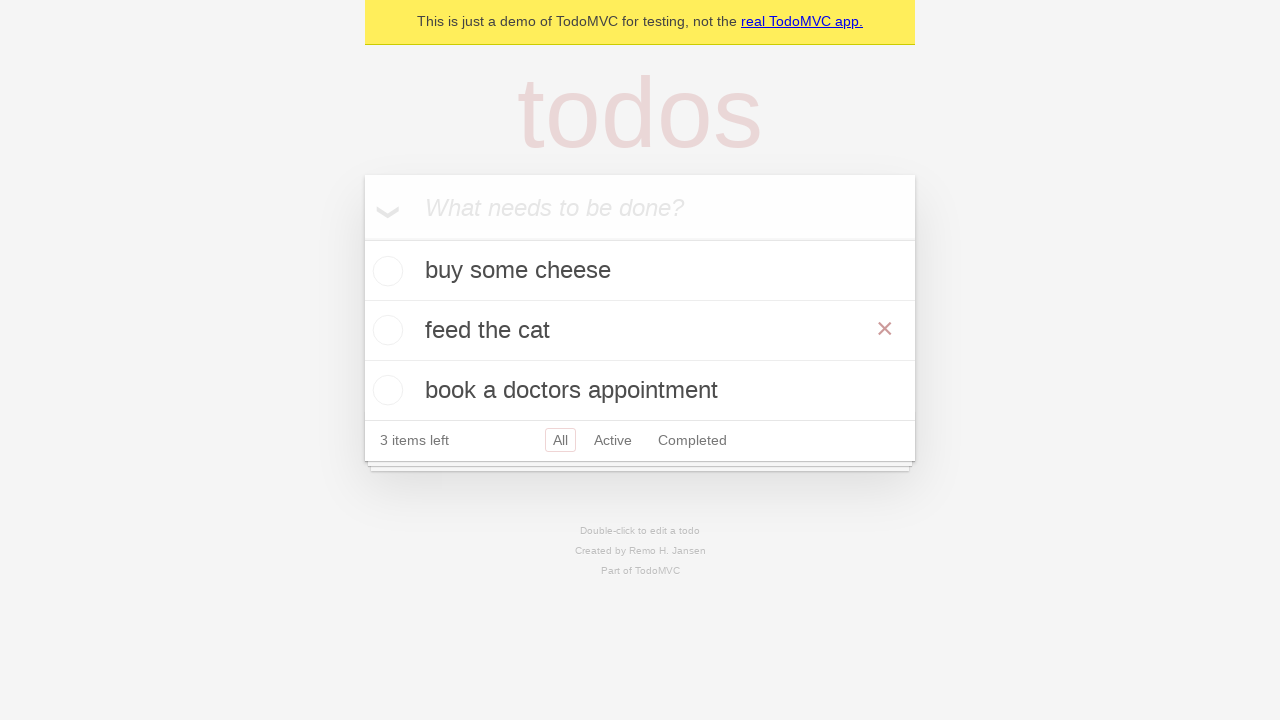